Tests navigation from the inputs page to the home page by clicking the Home link and verifying the page title is "Practice"

Starting URL: https://practice.cydeo.com/inputs

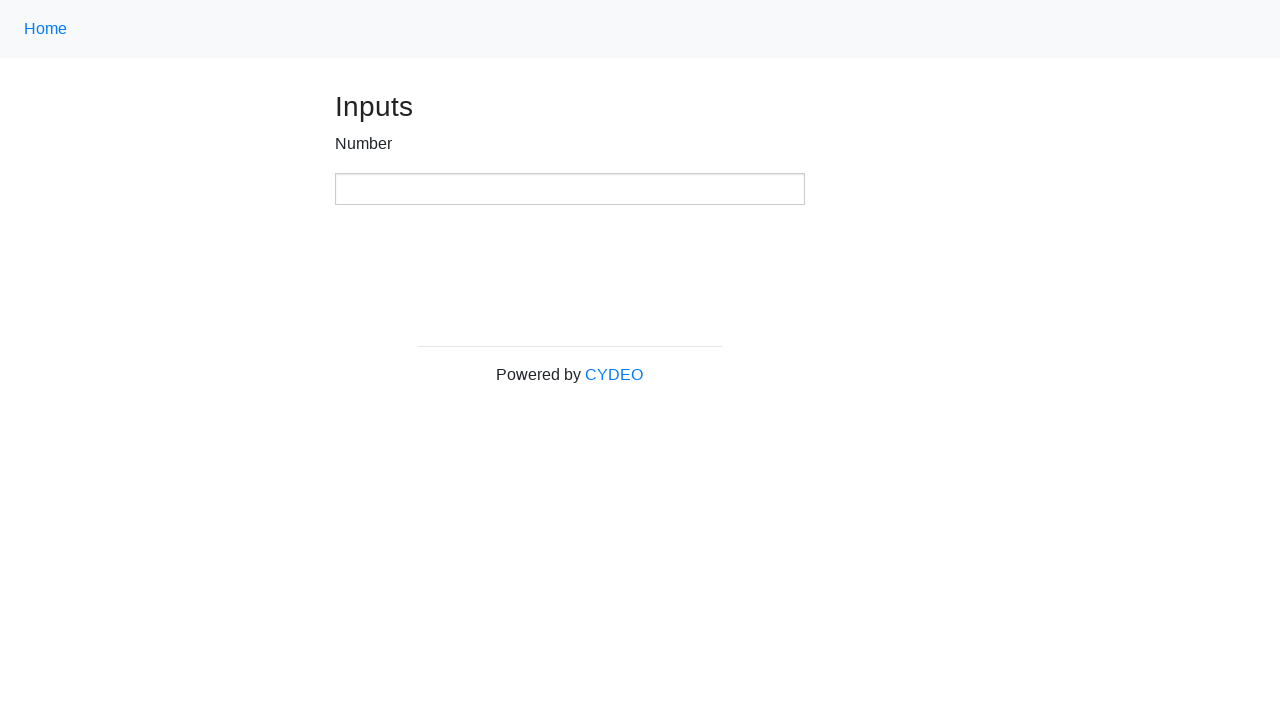

Clicked Home link with class 'nav-link' at (46, 29) on .nav-link
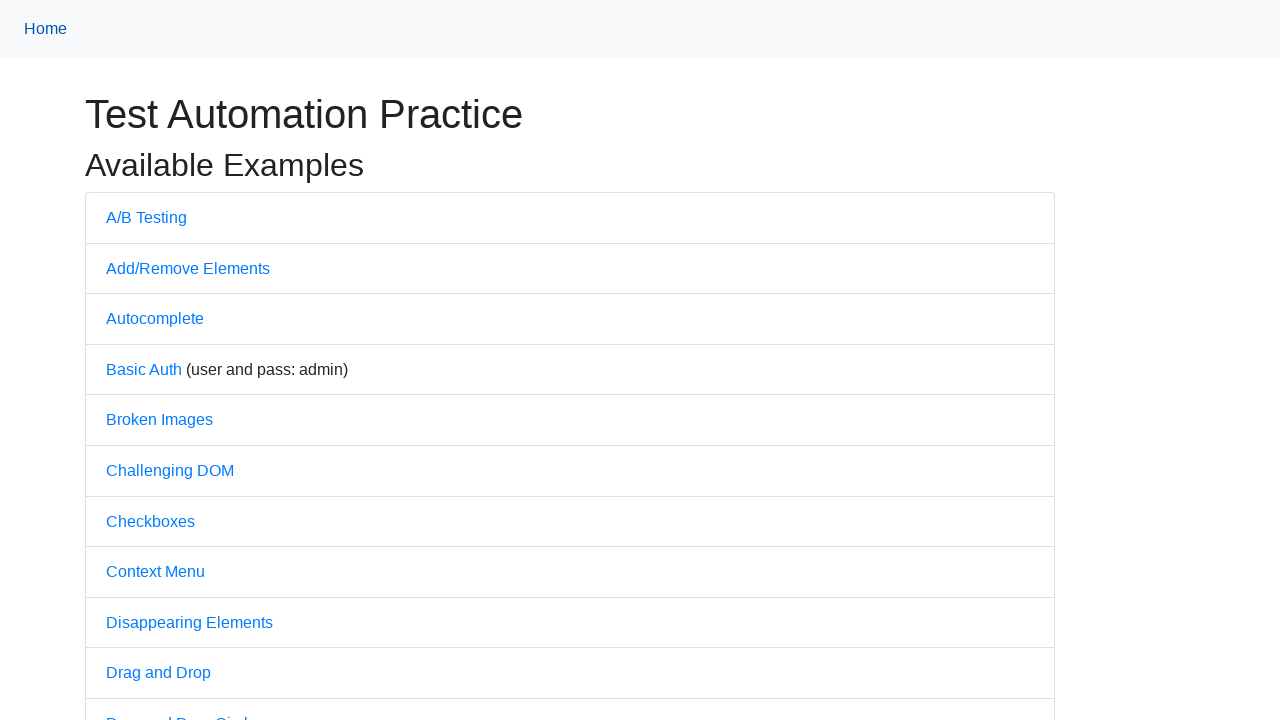

Page load state completed after navigation
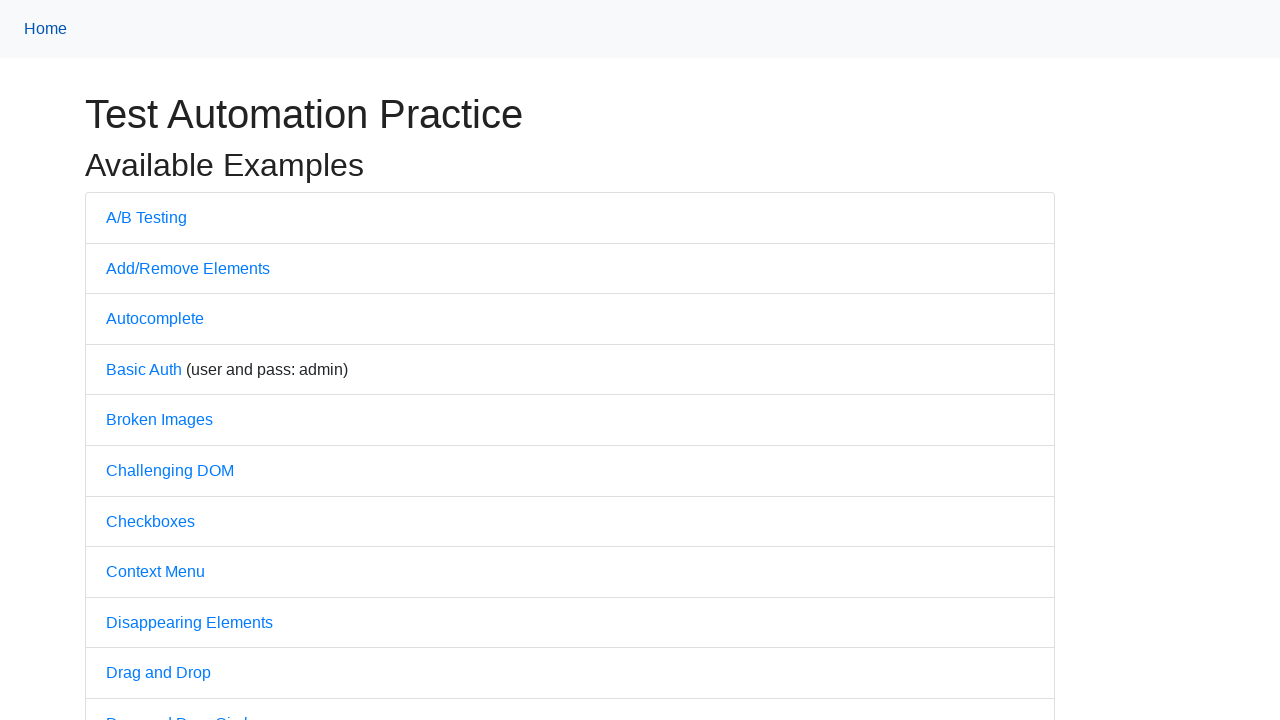

Verified page title is 'Practice'
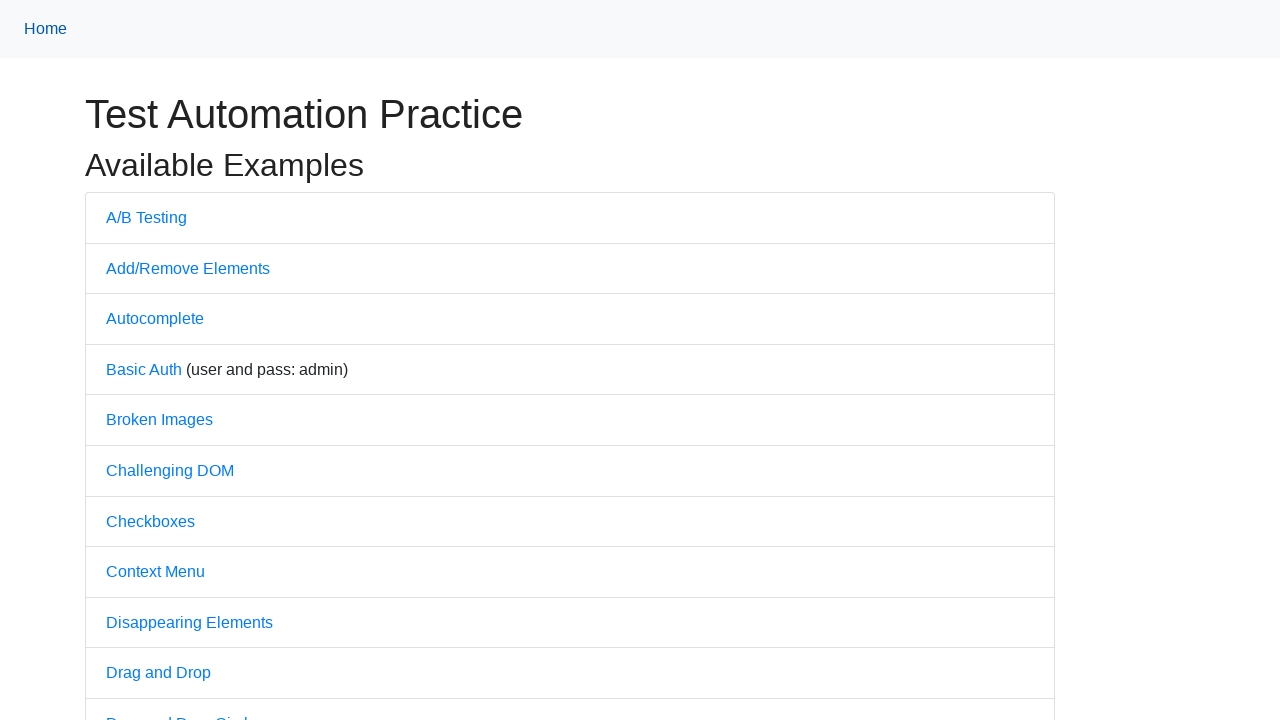

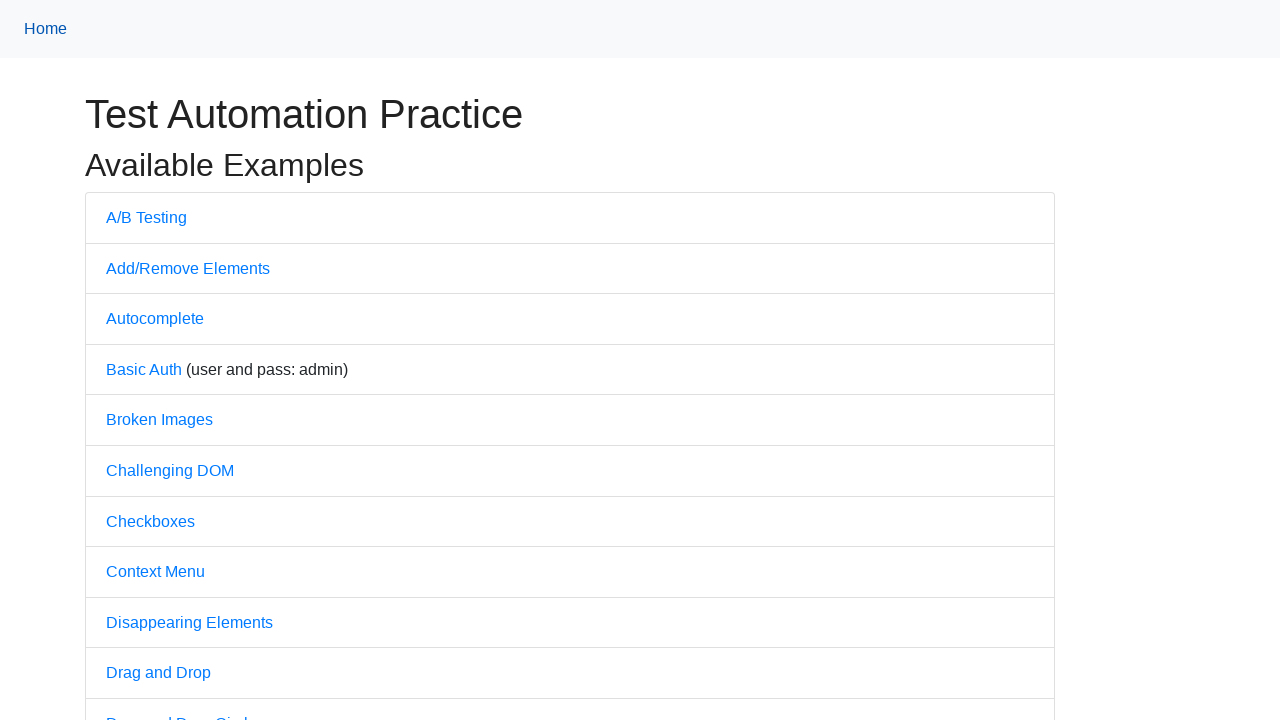